Tests that the Firefox privacy crash reporter page redirects to the Mozilla Support crash report knowledge base article.

Starting URL: https://www.mozilla.org/legal/privacy/firefox.html#crash-reporter

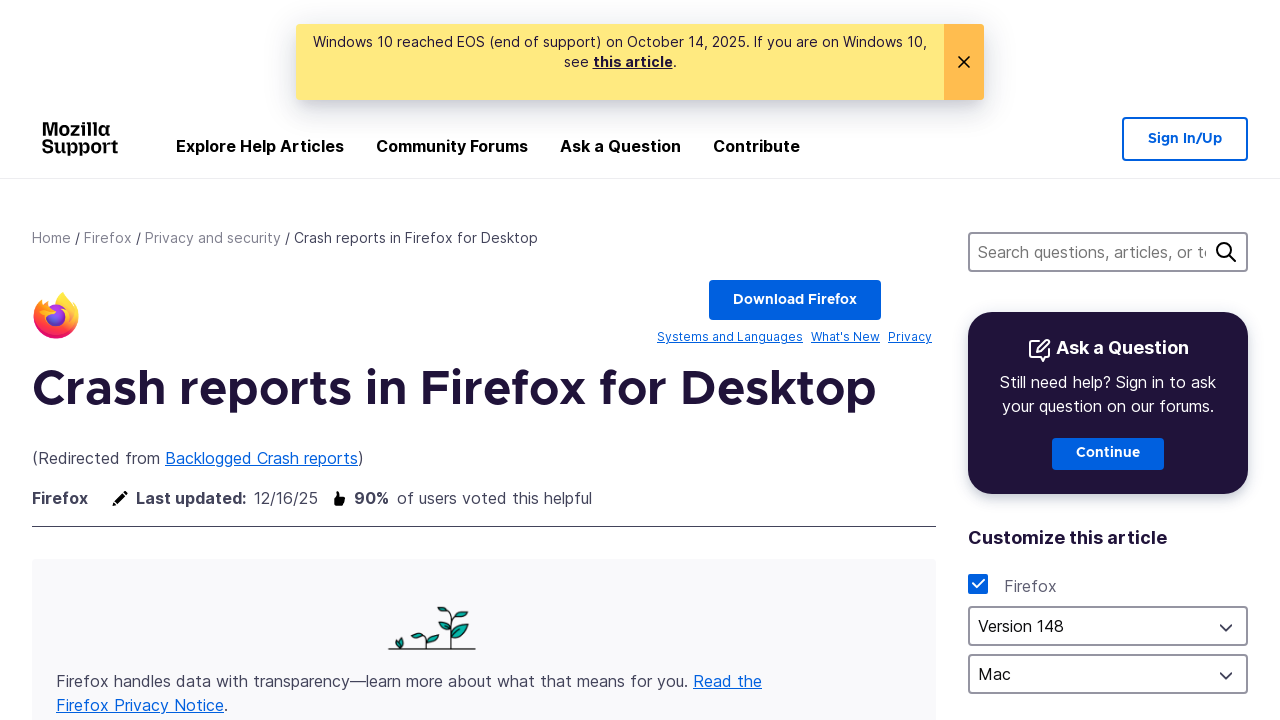

Navigated to Firefox privacy page with crash reporter section
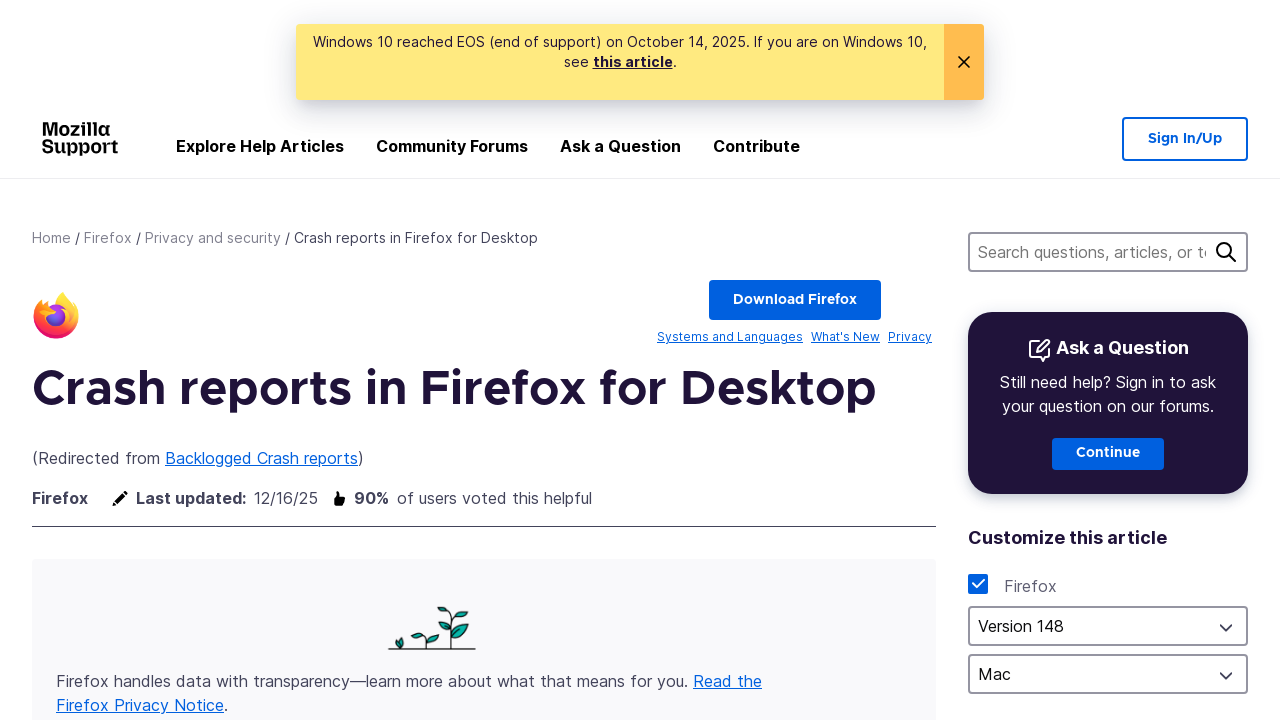

Page redirected to Mozilla Support crash report knowledge base article
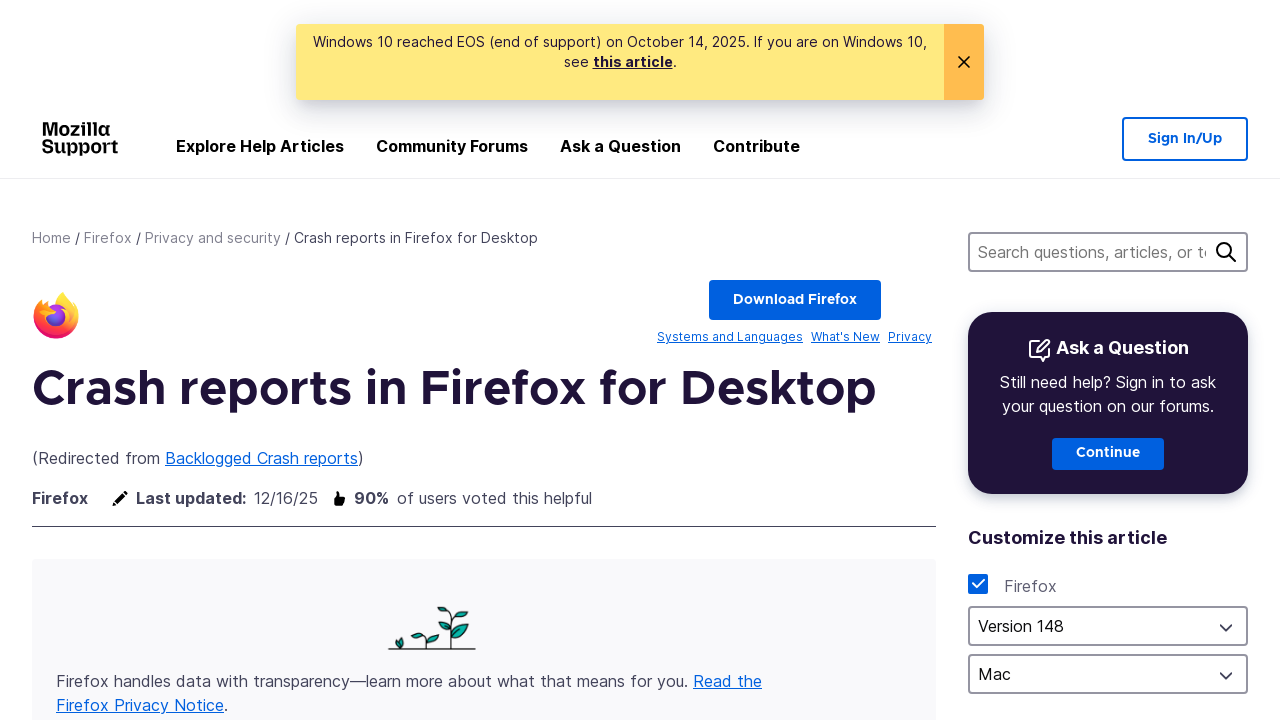

Verified current URL matches expected Mozilla Support crash report page
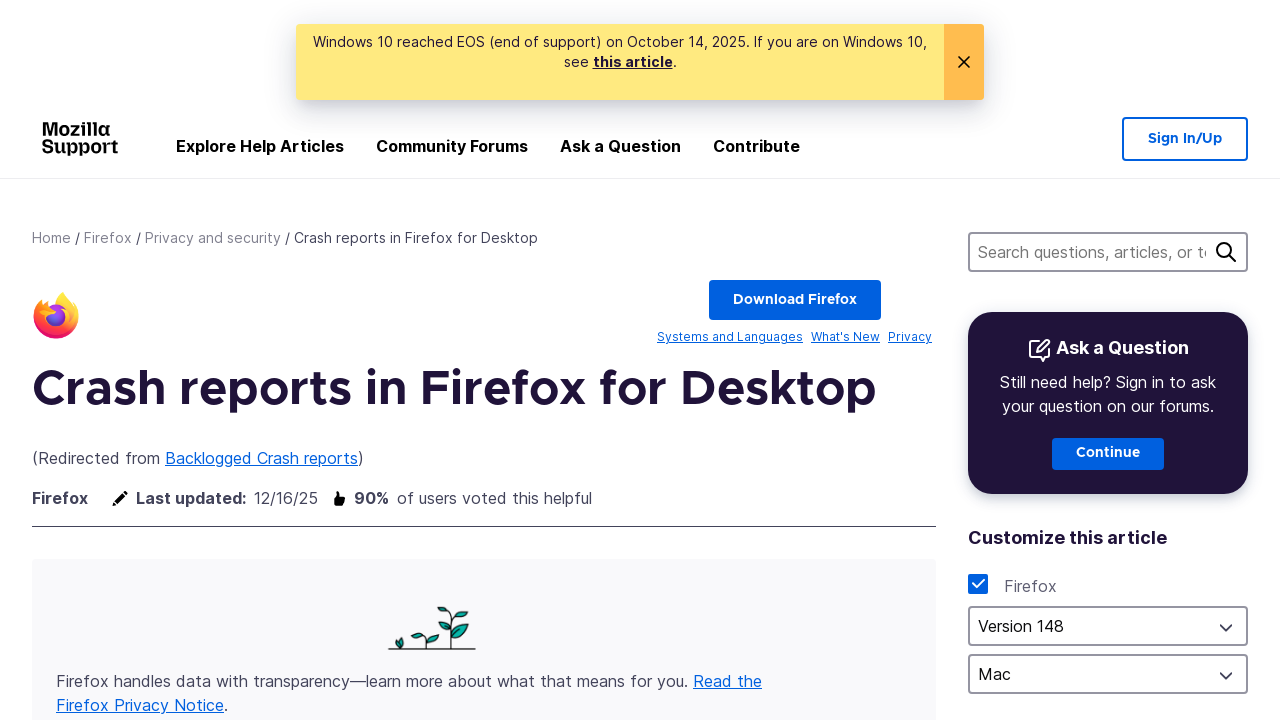

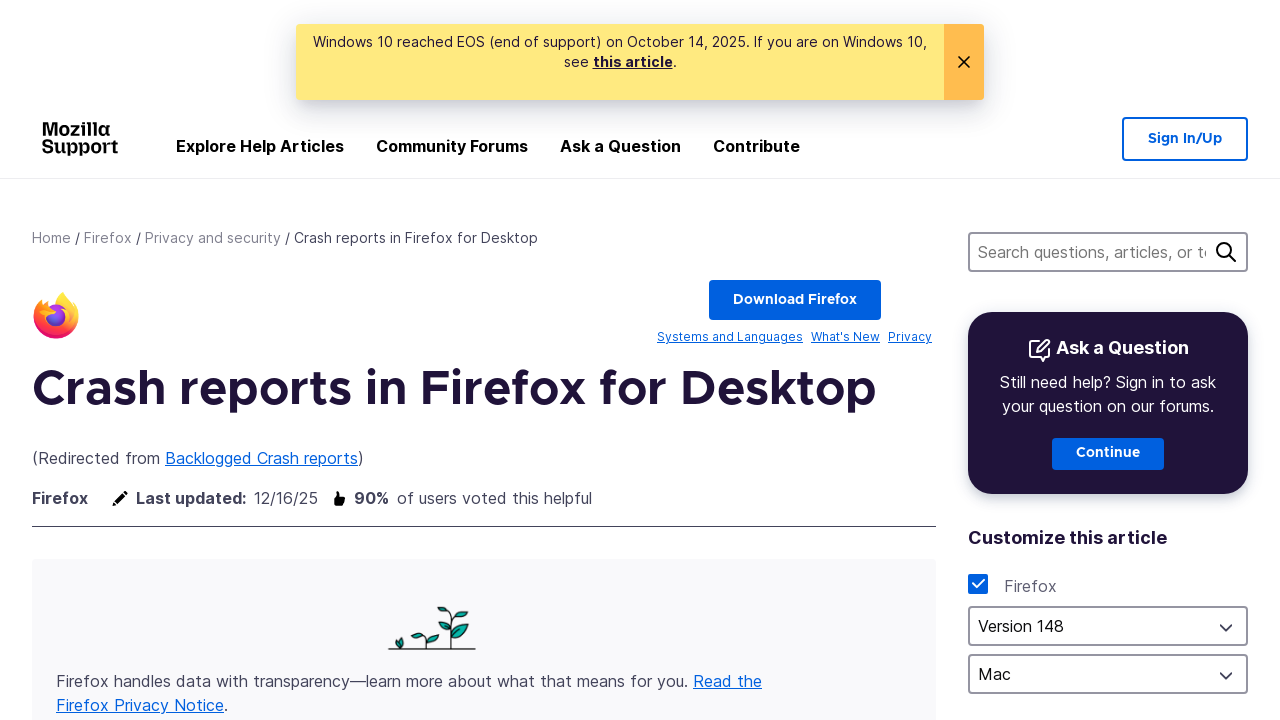